Tests click functionality by navigating to click page and clicking the primary button

Starting URL: http://uitestingplayground.com/

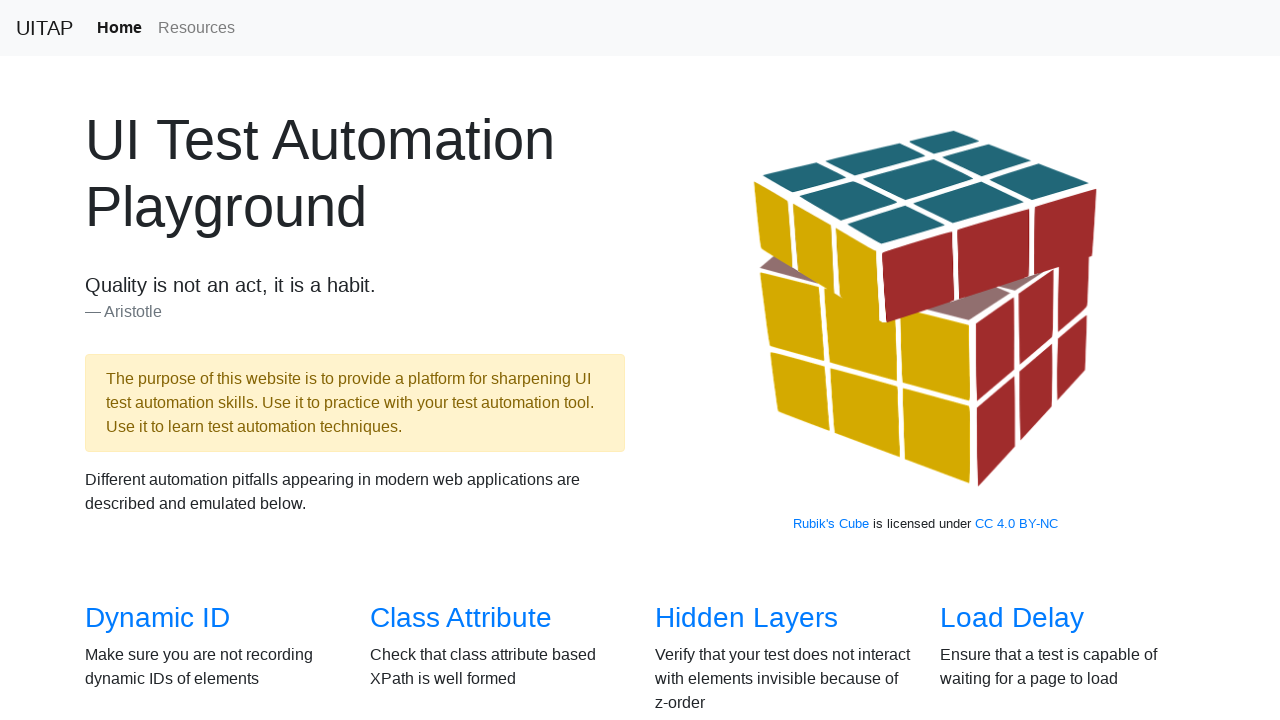

Clicked link to navigate to click page at (685, 360) on a[href='/click']
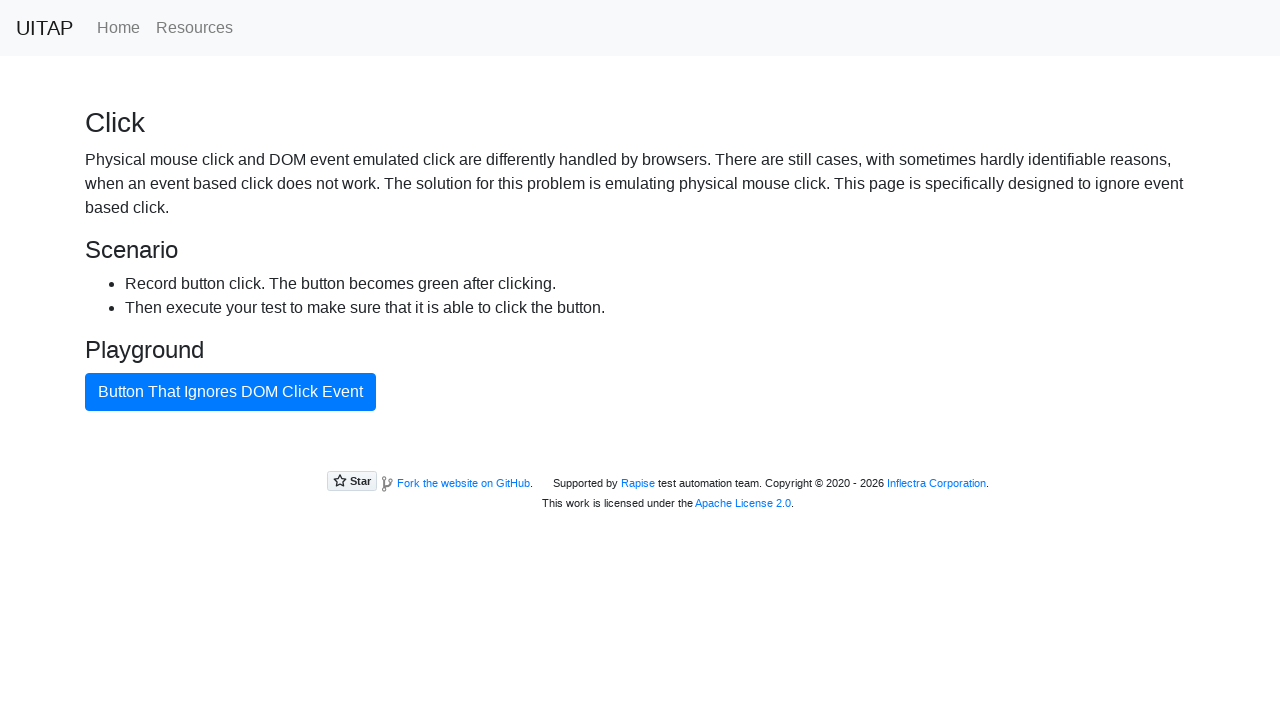

Clicked primary button at (230, 392) on .btn-primary
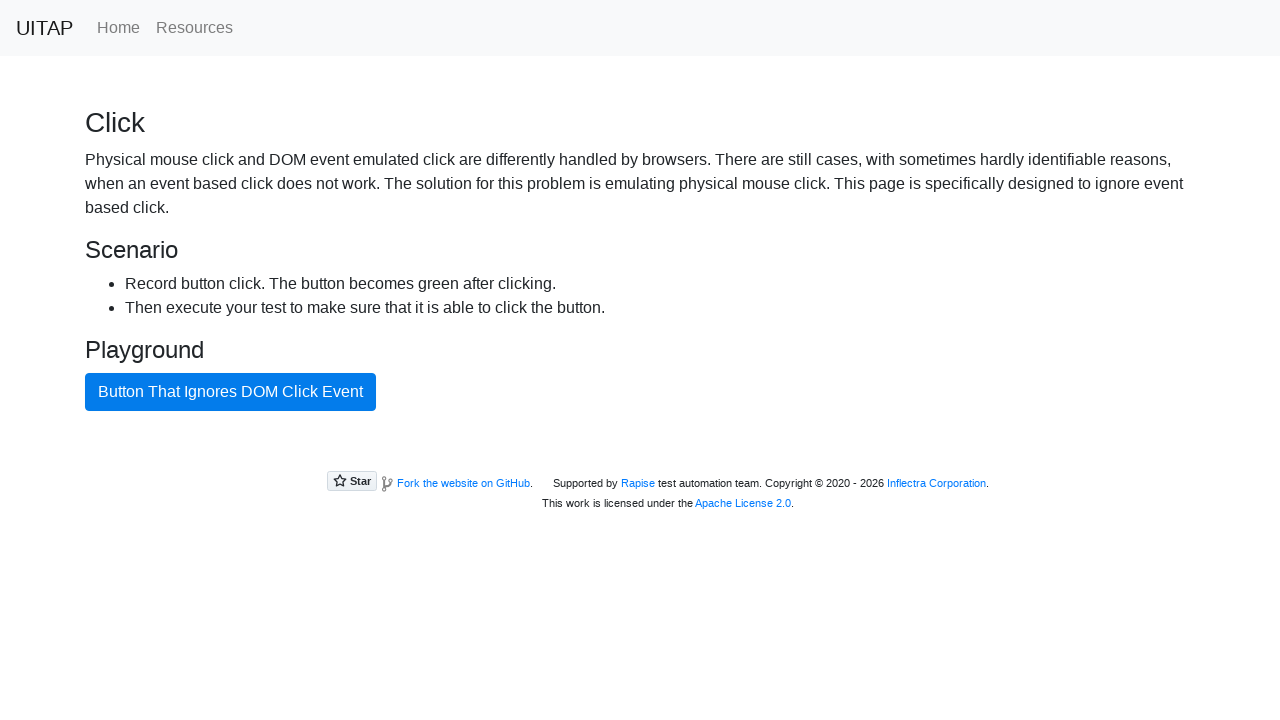

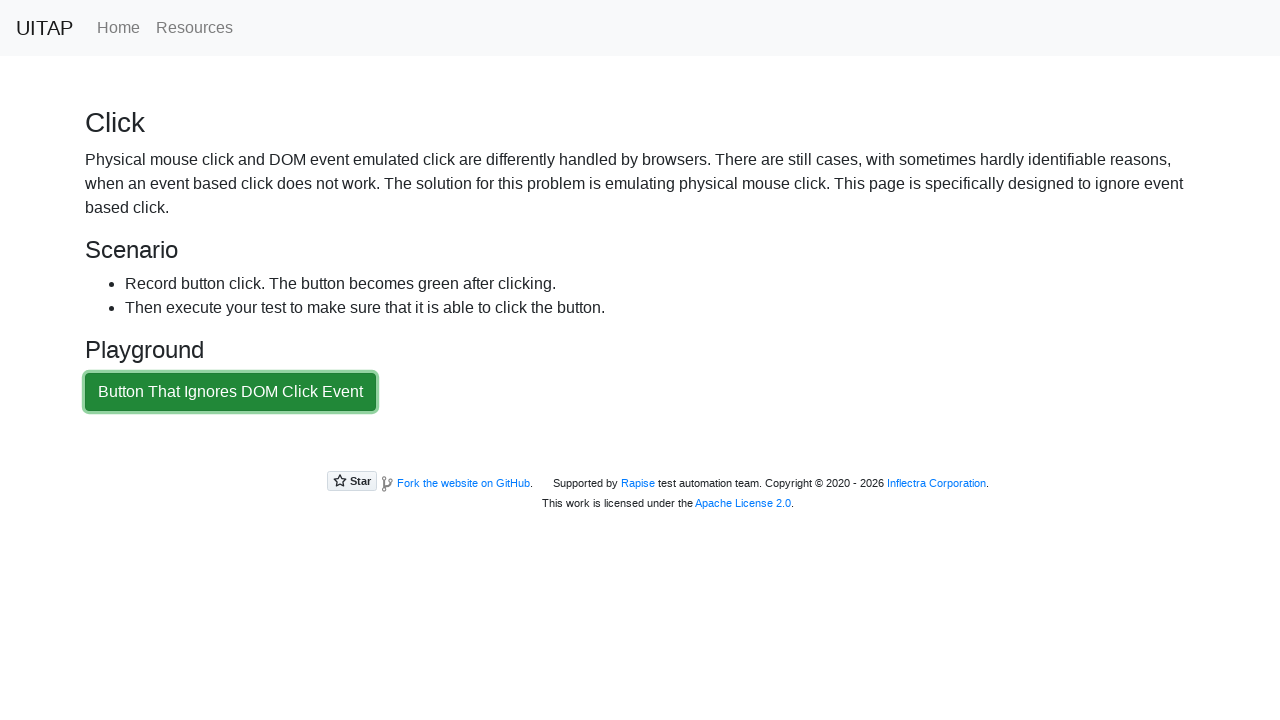